Navigates through various top list pages (main top list, esoteric, top hits, real) to check if Shakespeare language appears in the rankings.

Starting URL: http://www.99-bottles-of-beer.net/

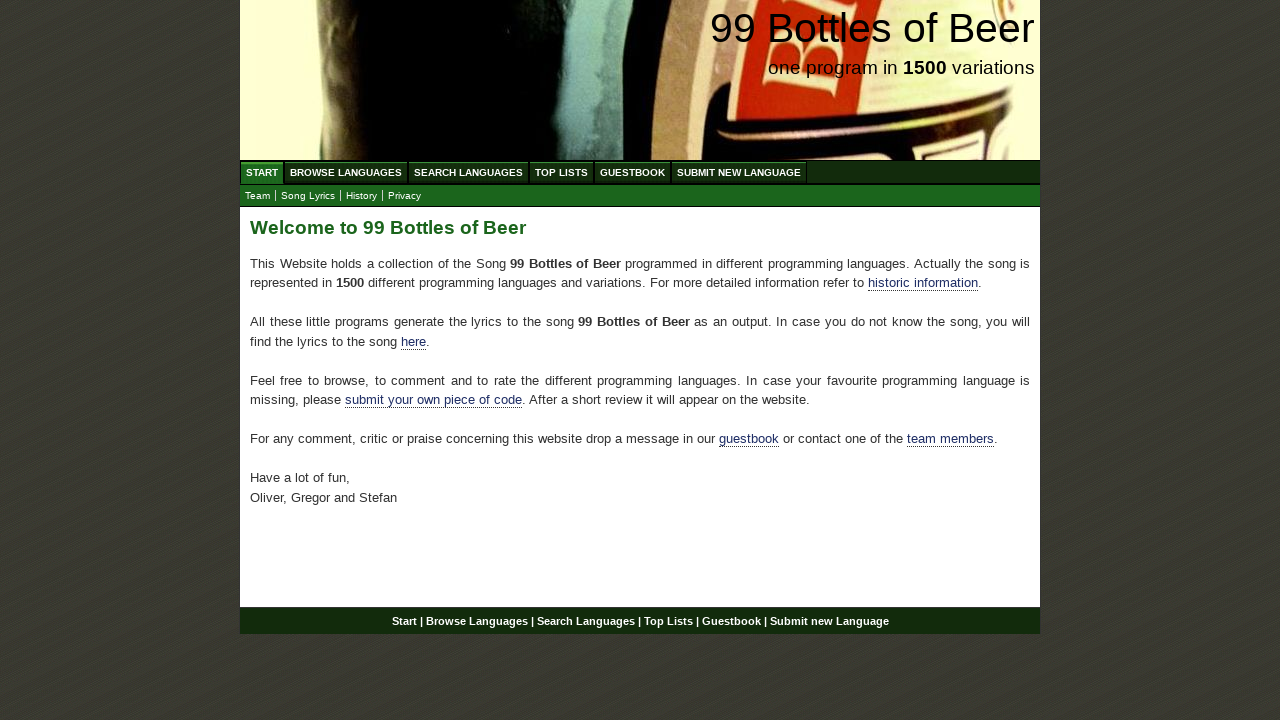

Clicked on Top List menu item at (562, 172) on xpath=//ul[@id='menu']/li/a[@href='/toplist.html']
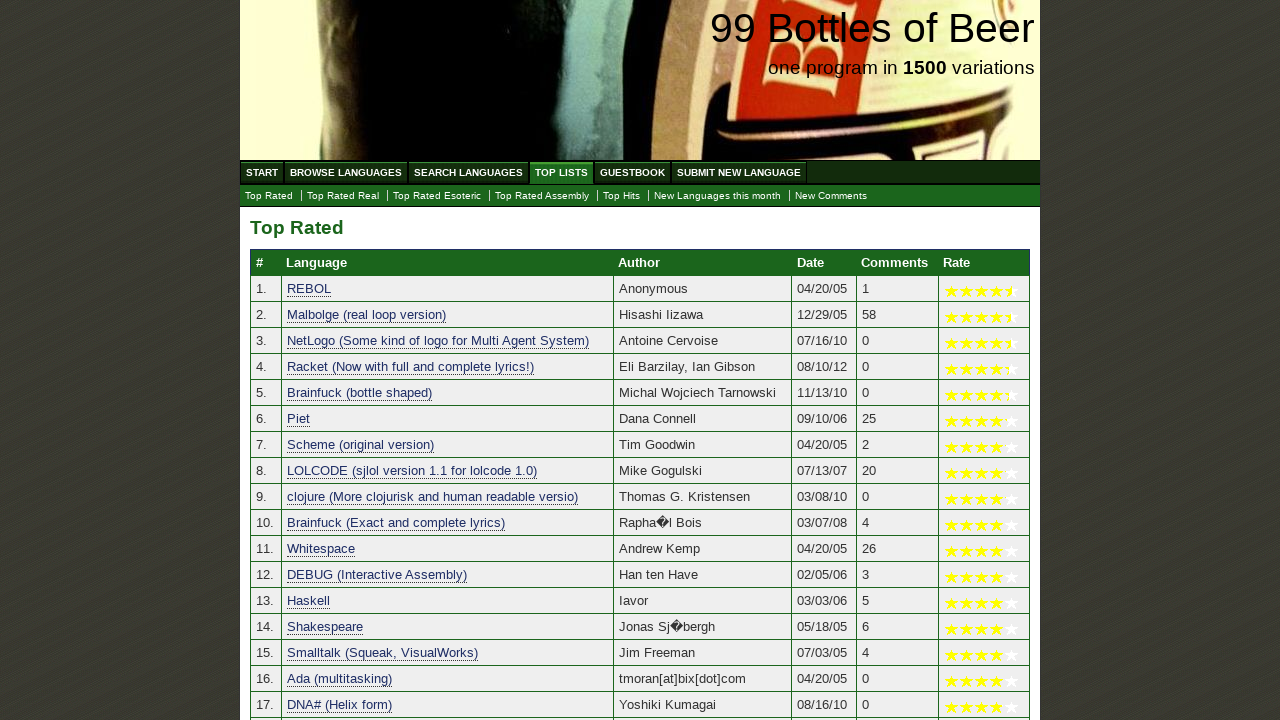

Main top list table loaded
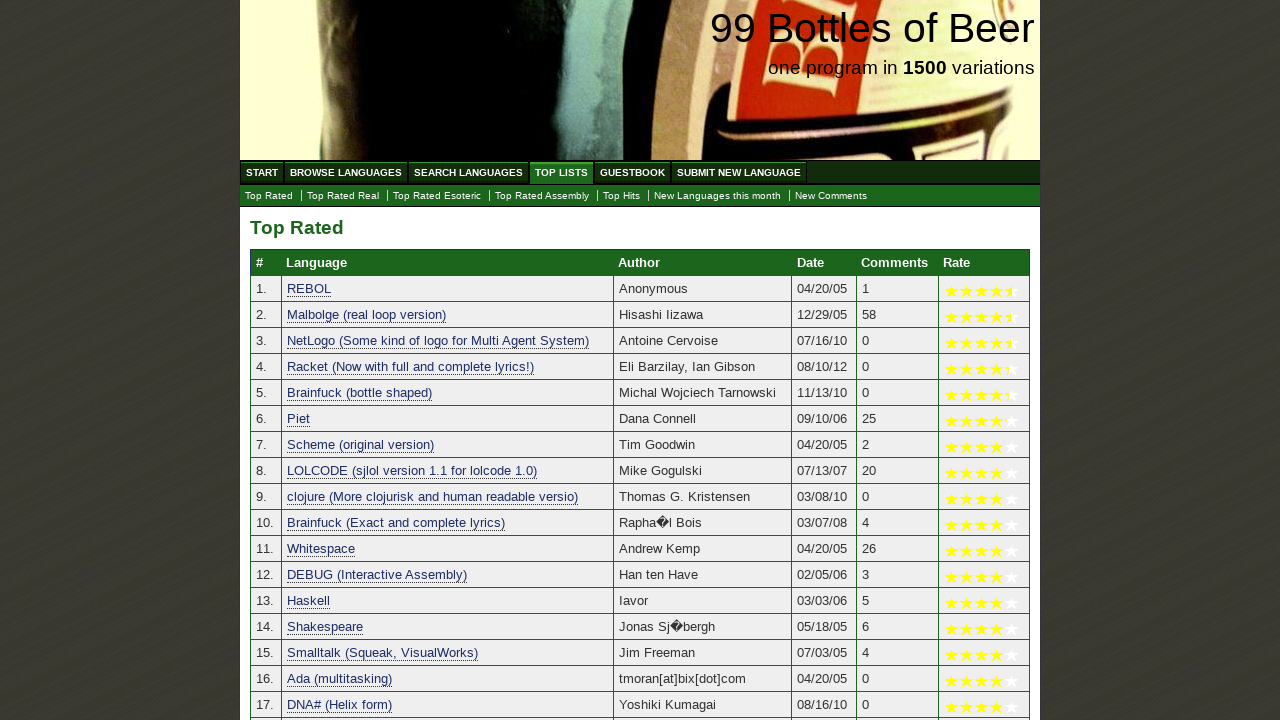

Clicked on Esoteric top list at (437, 196) on xpath=//ul[@id='submenu']/li/a[@href='./toplist_esoteric.html']
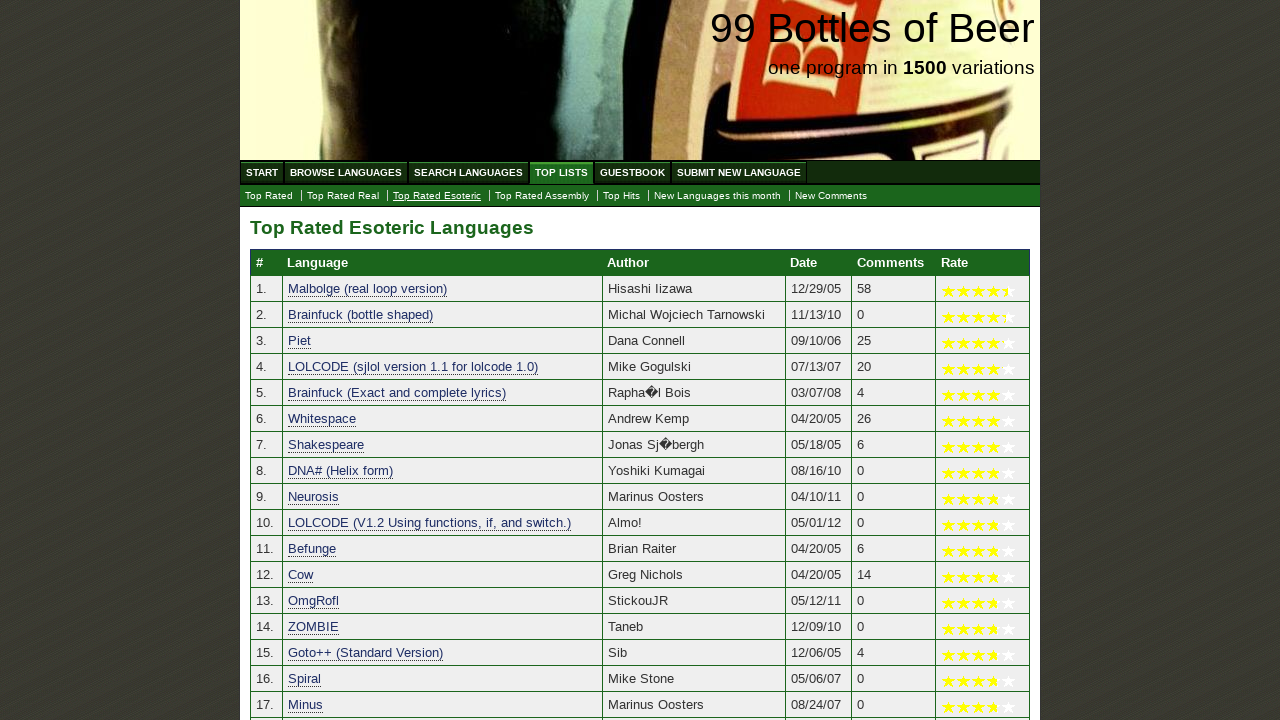

Esoteric top list table loaded
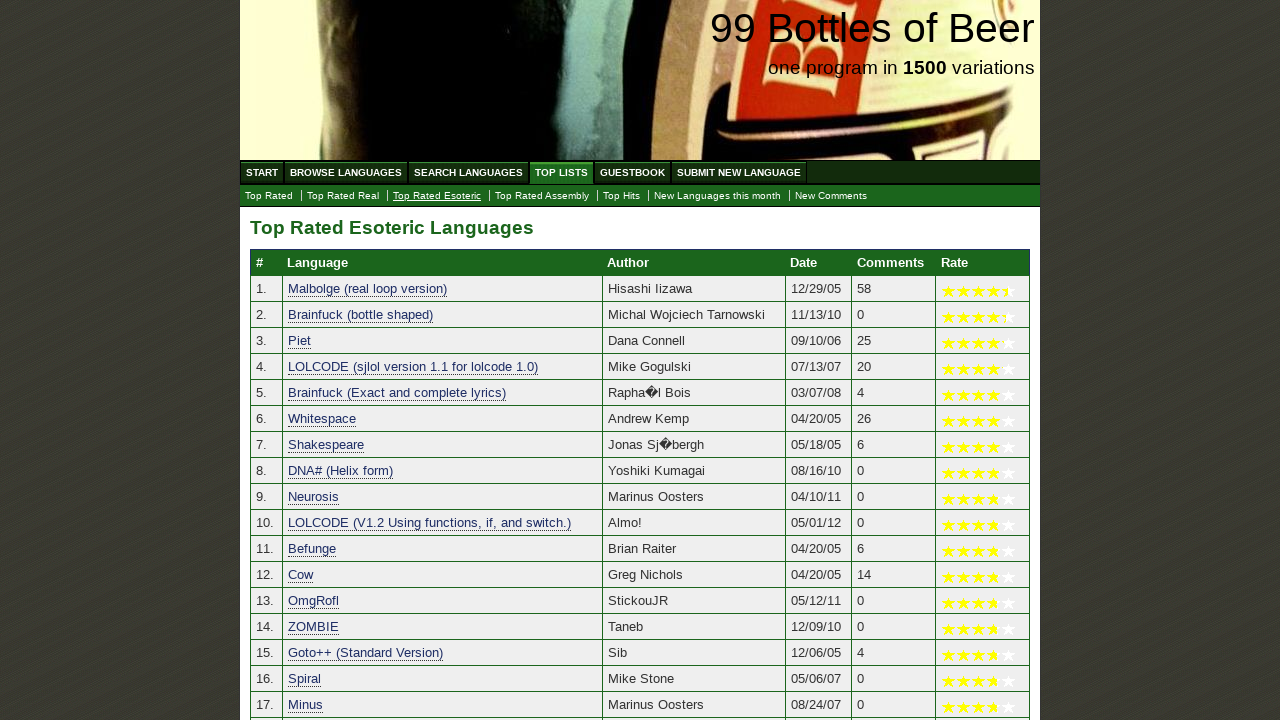

Clicked on Top Hits list at (622, 196) on xpath=//ul[@id='submenu']/li/a[@href='./tophits.html']
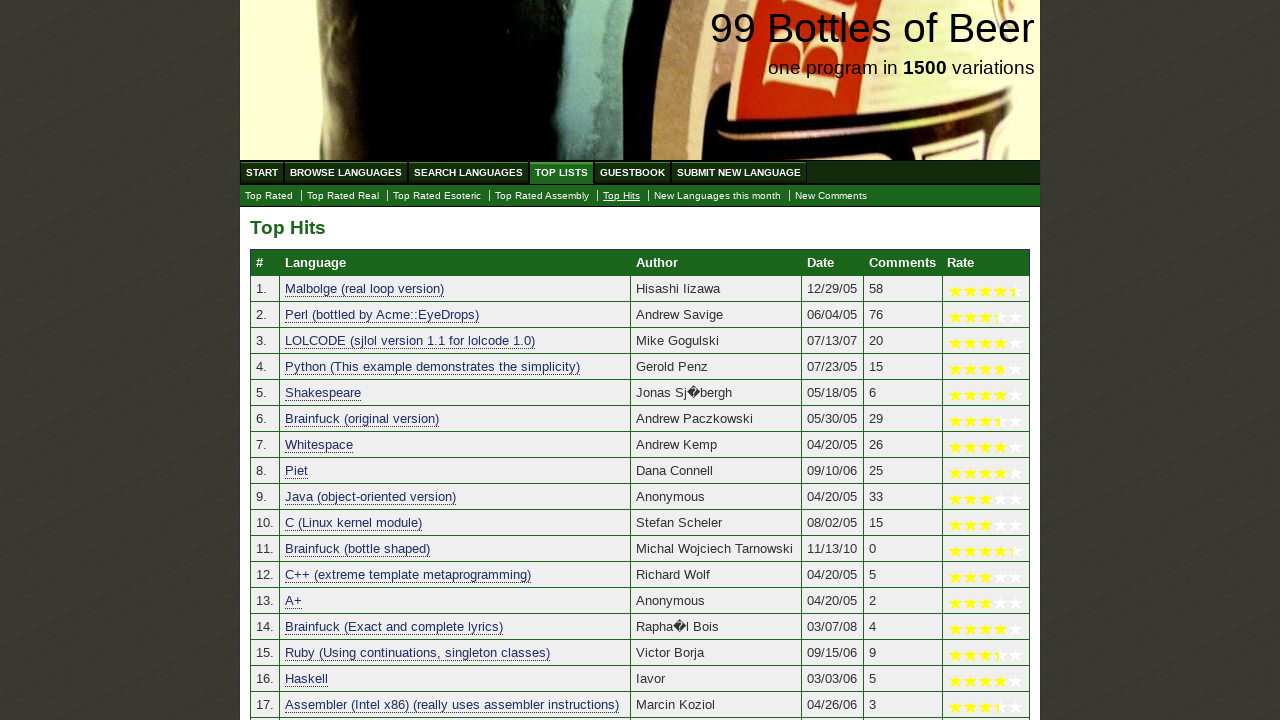

Top Hits list table loaded
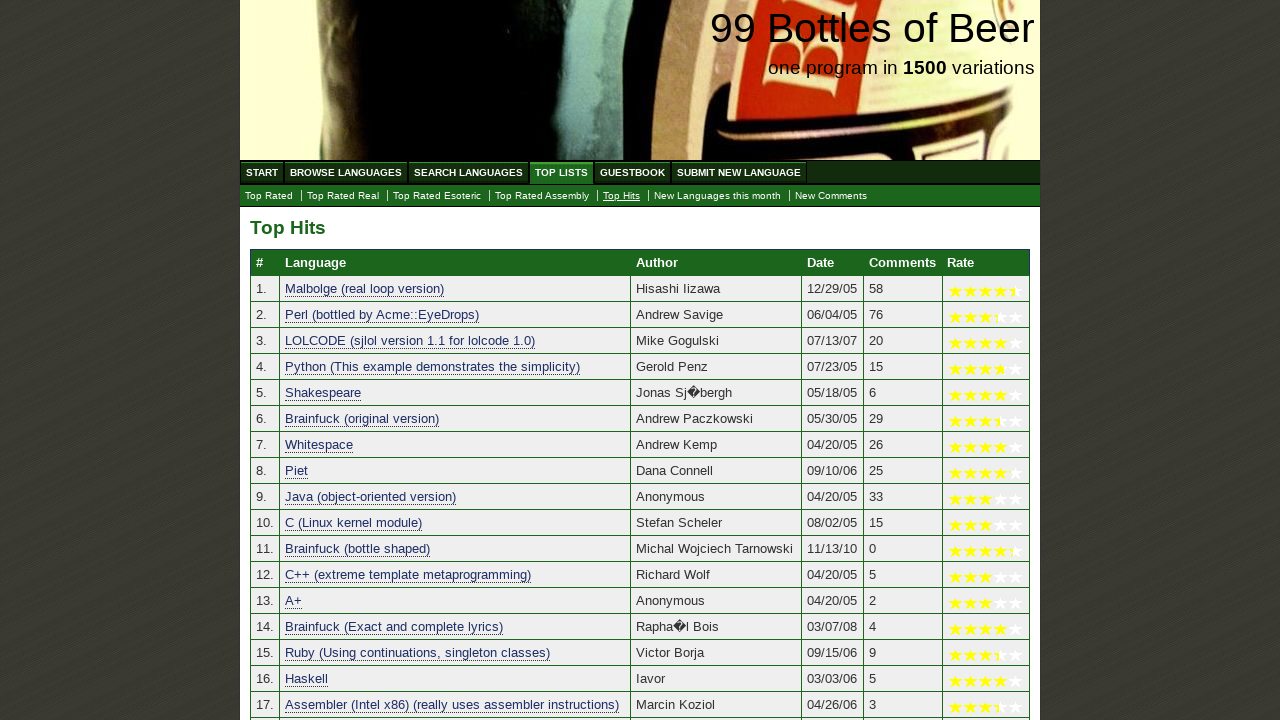

Clicked on Real top list at (343, 196) on xpath=//ul[@id='submenu']/li/a[@href='./toplist_real.html']
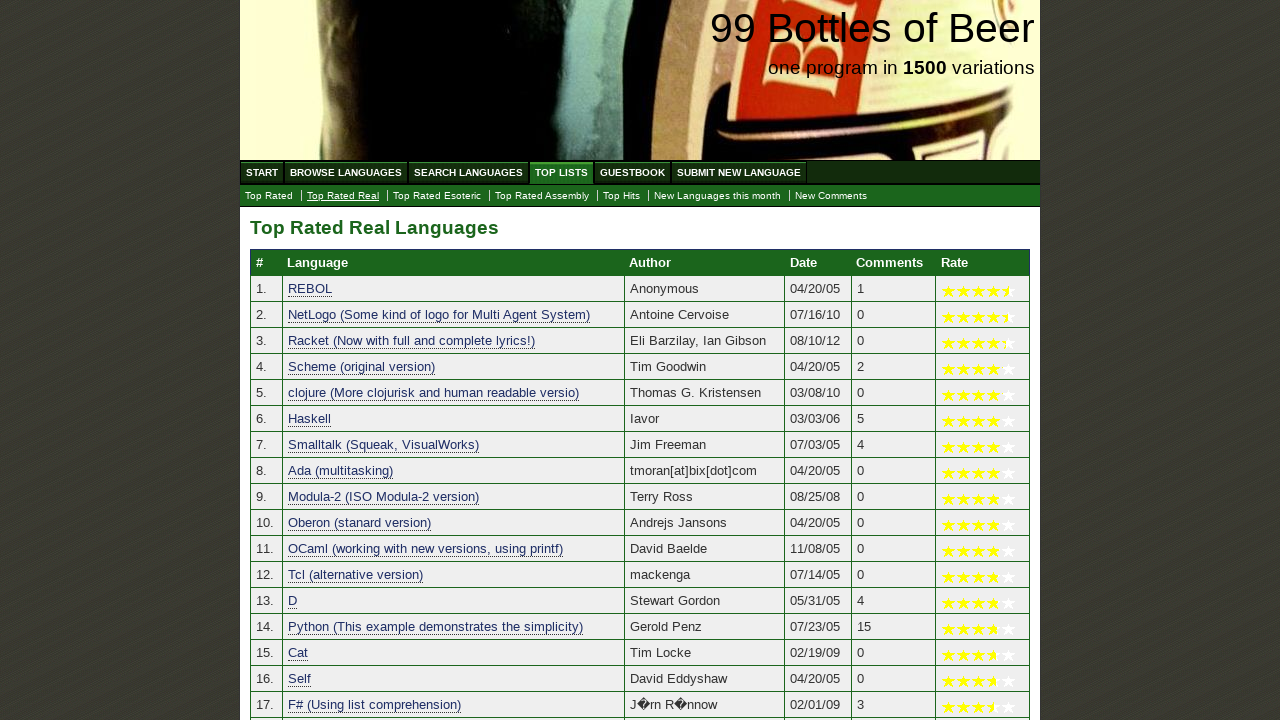

Real top list table loaded
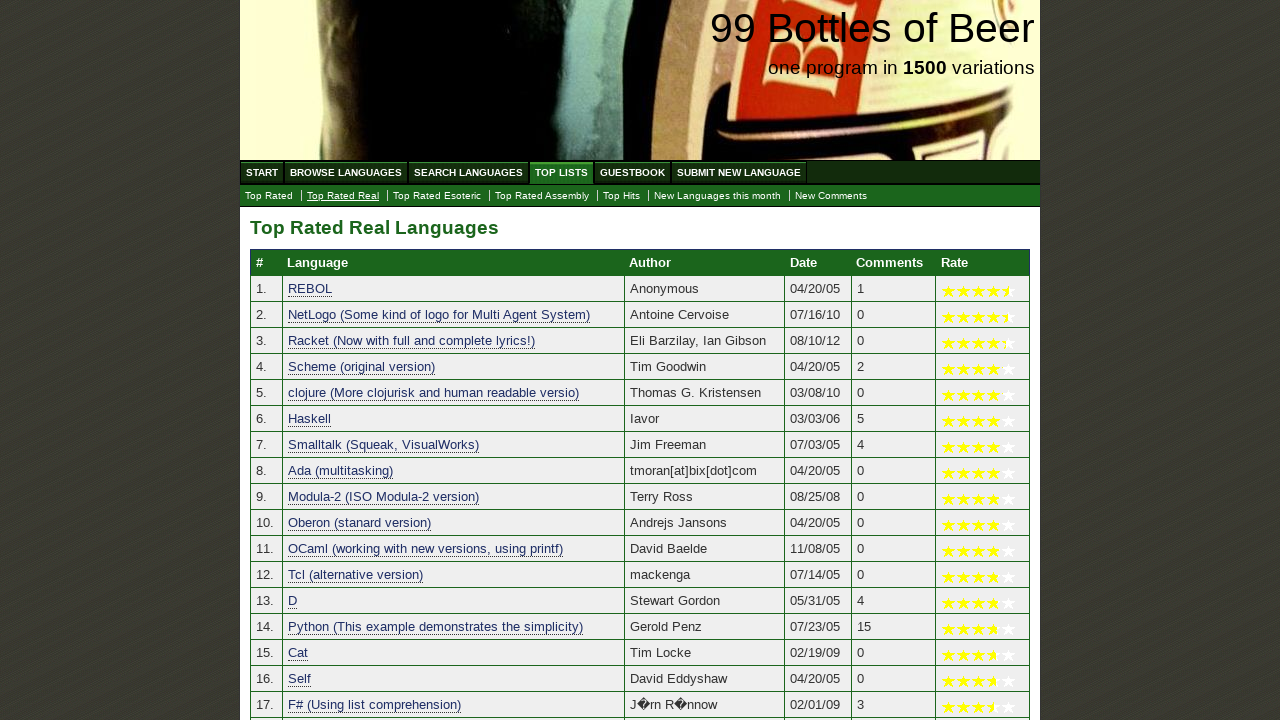

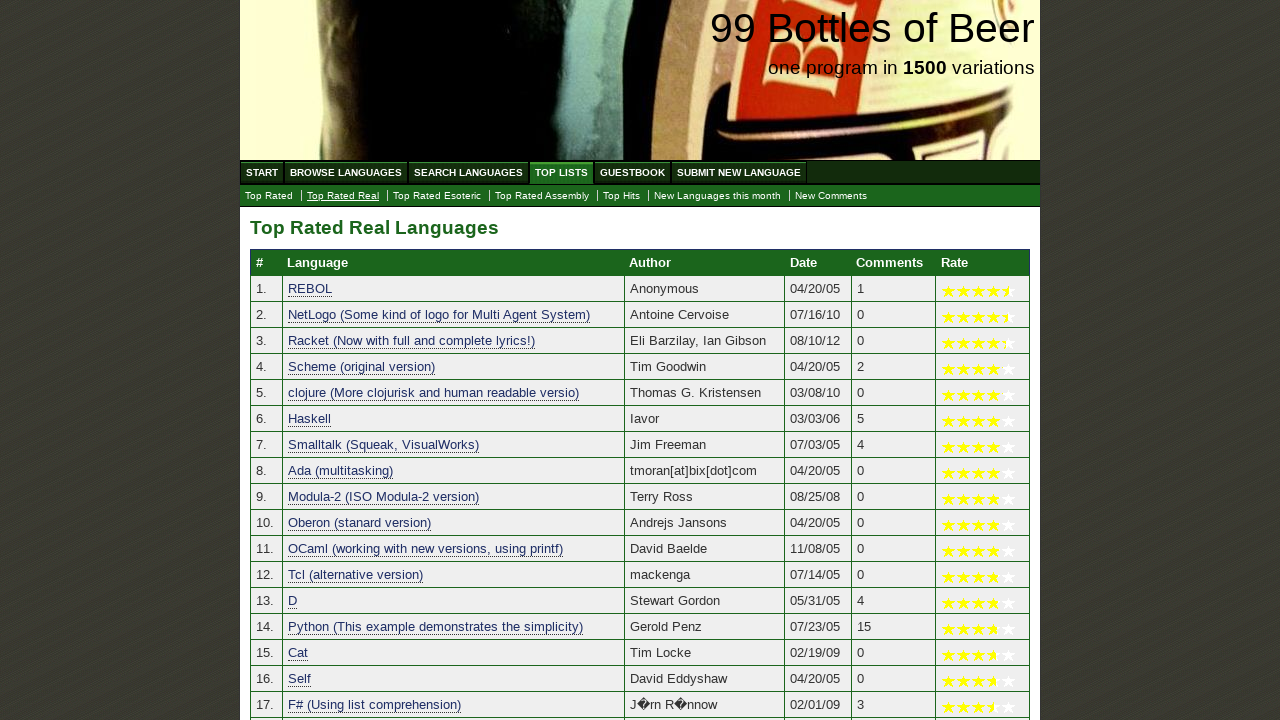